Tests slider widget by dragging the slider to change its value

Starting URL: https://demoqa.com/slider

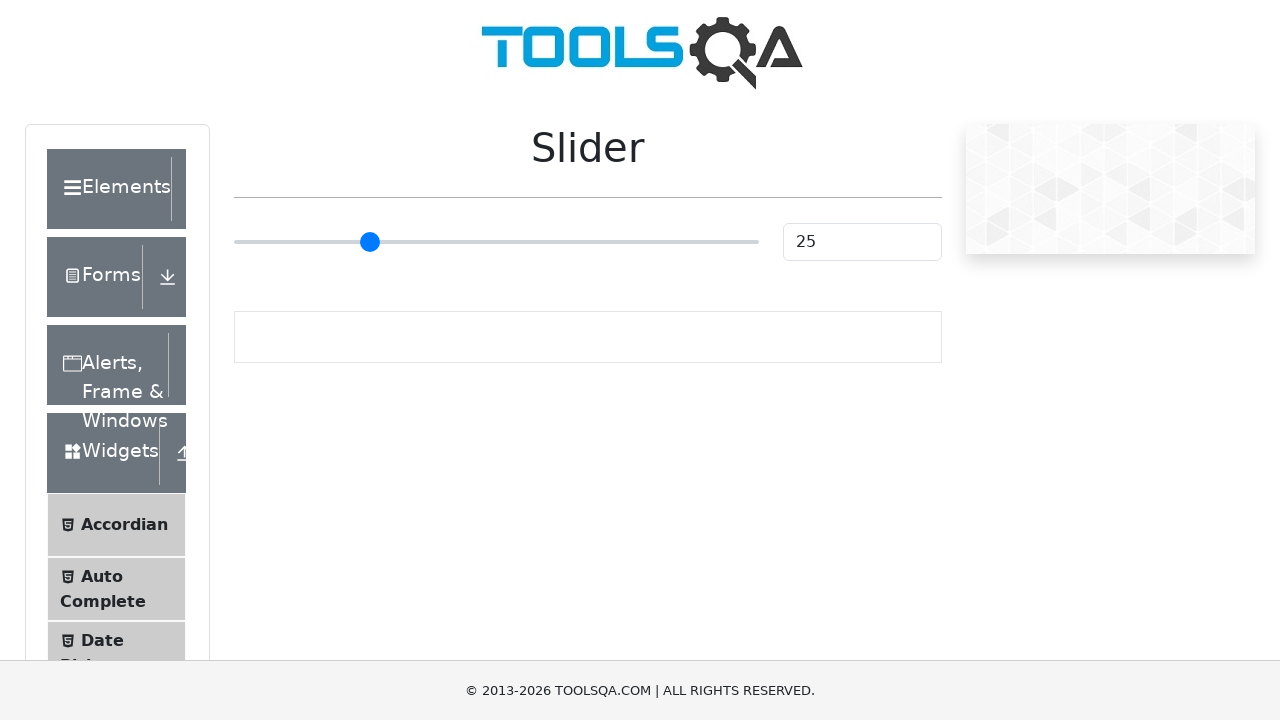

Located the slider widget on the page
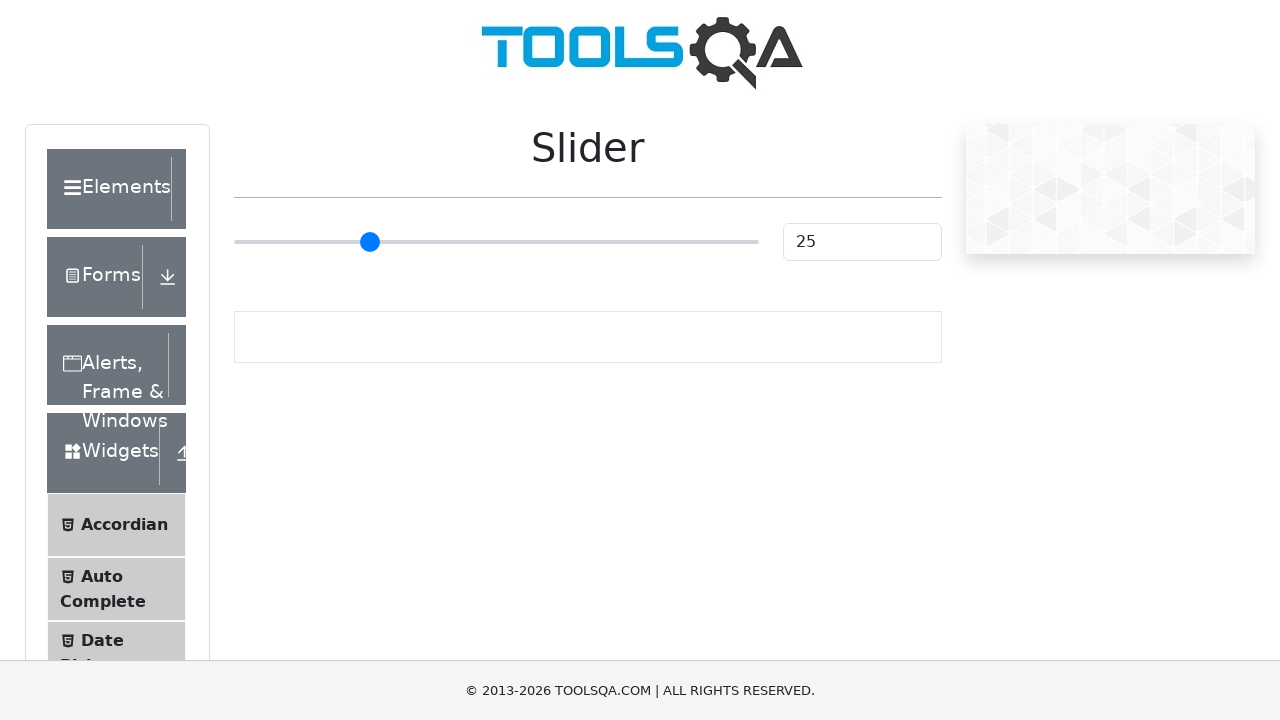

Retrieved bounding box coordinates of the slider
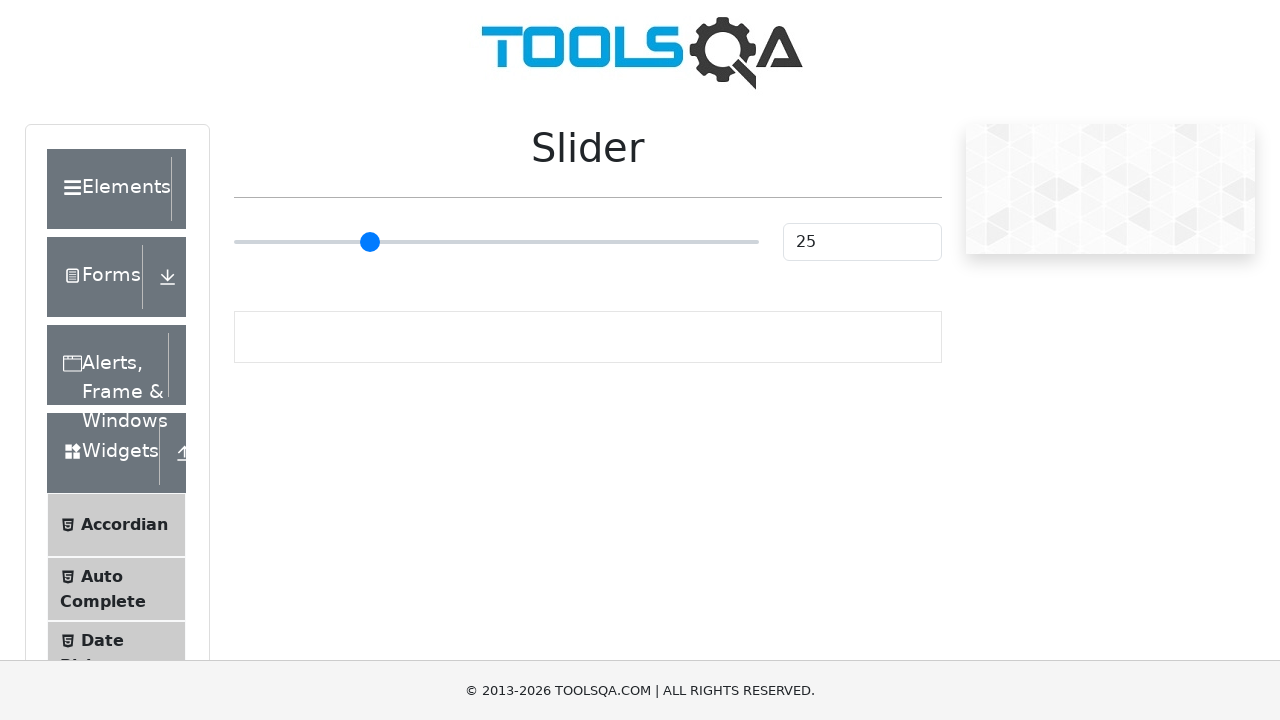

Moved mouse to the center of the slider at (496, 242)
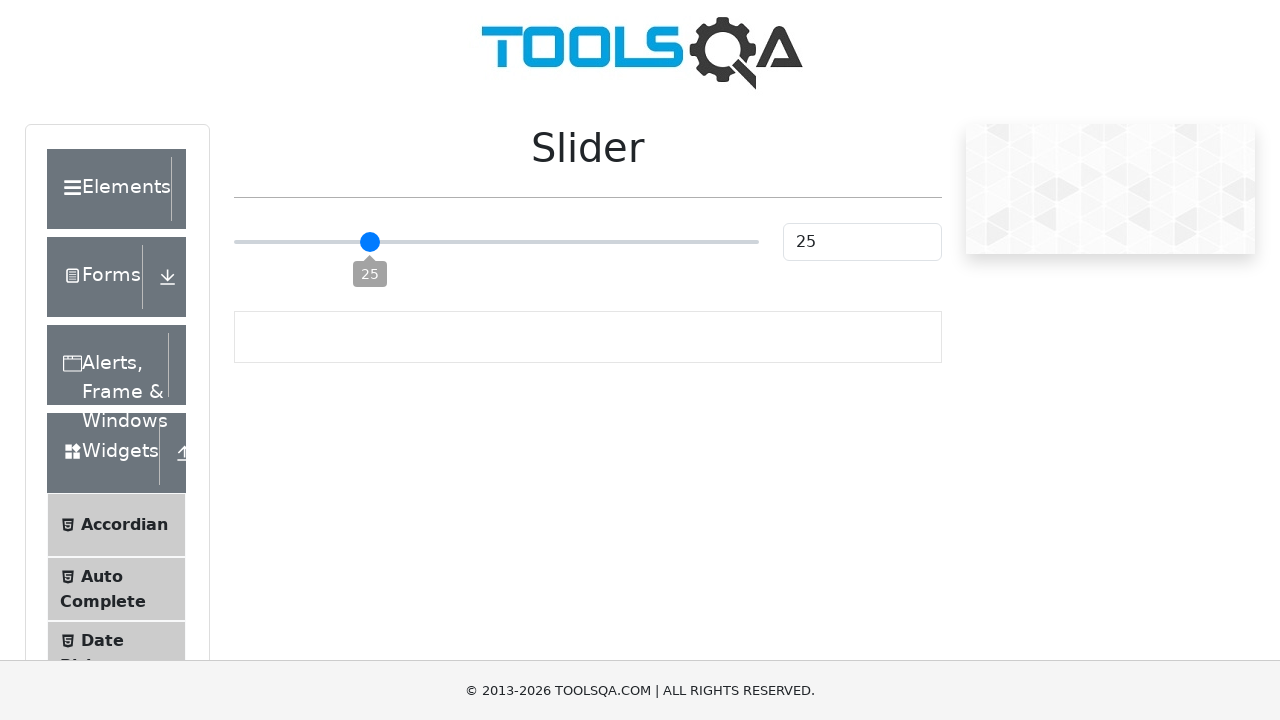

Pressed down mouse button on the slider at (496, 242)
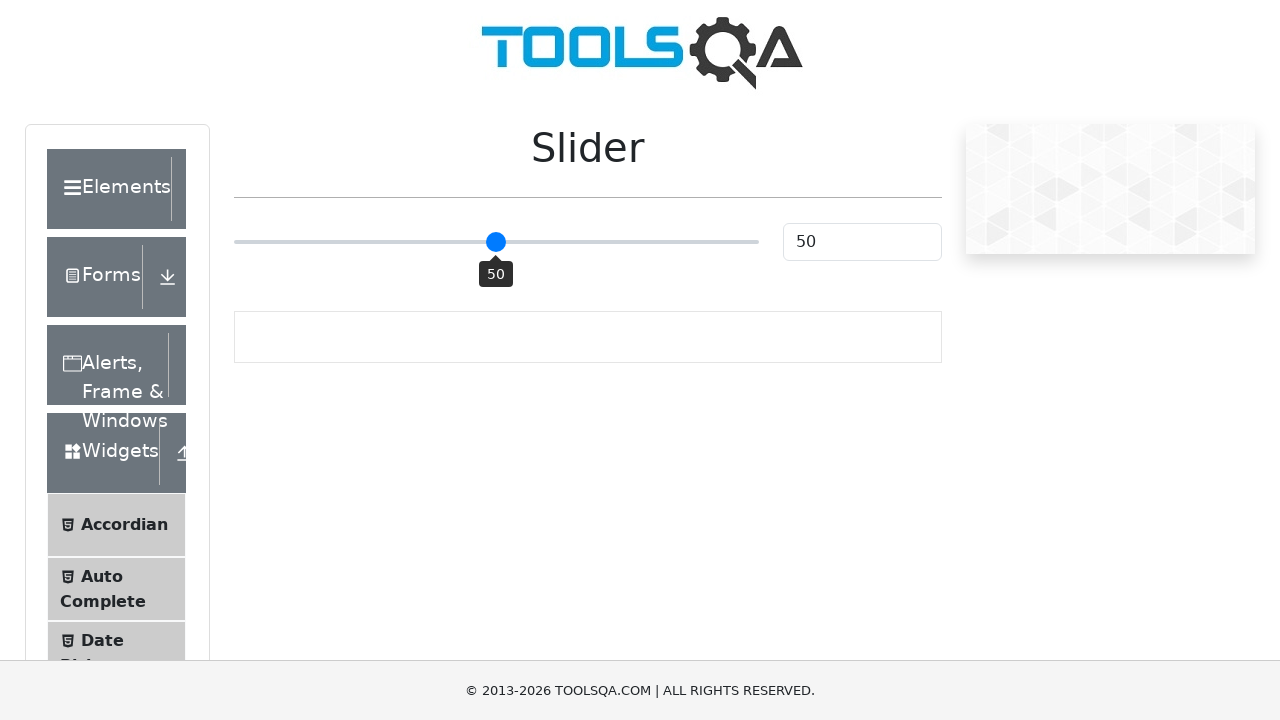

Dragged slider 50 pixels to the right at (546, 242)
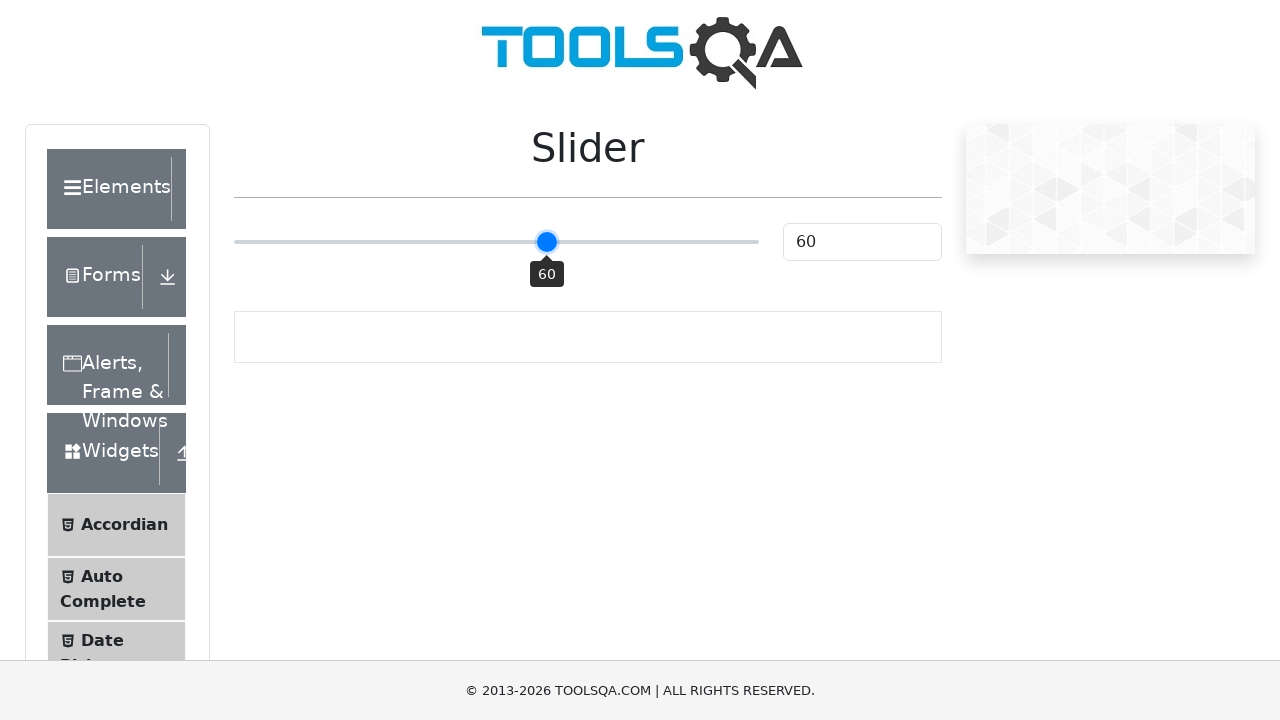

Released mouse button to complete slider drag at (546, 242)
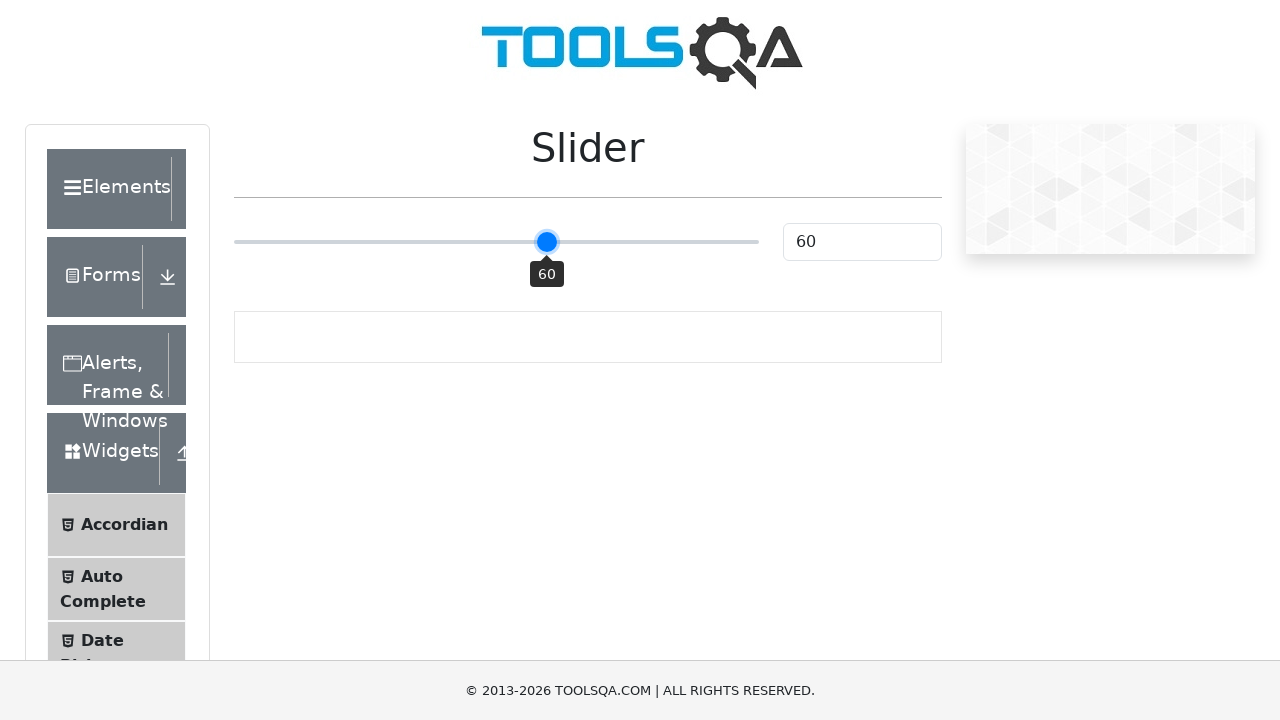

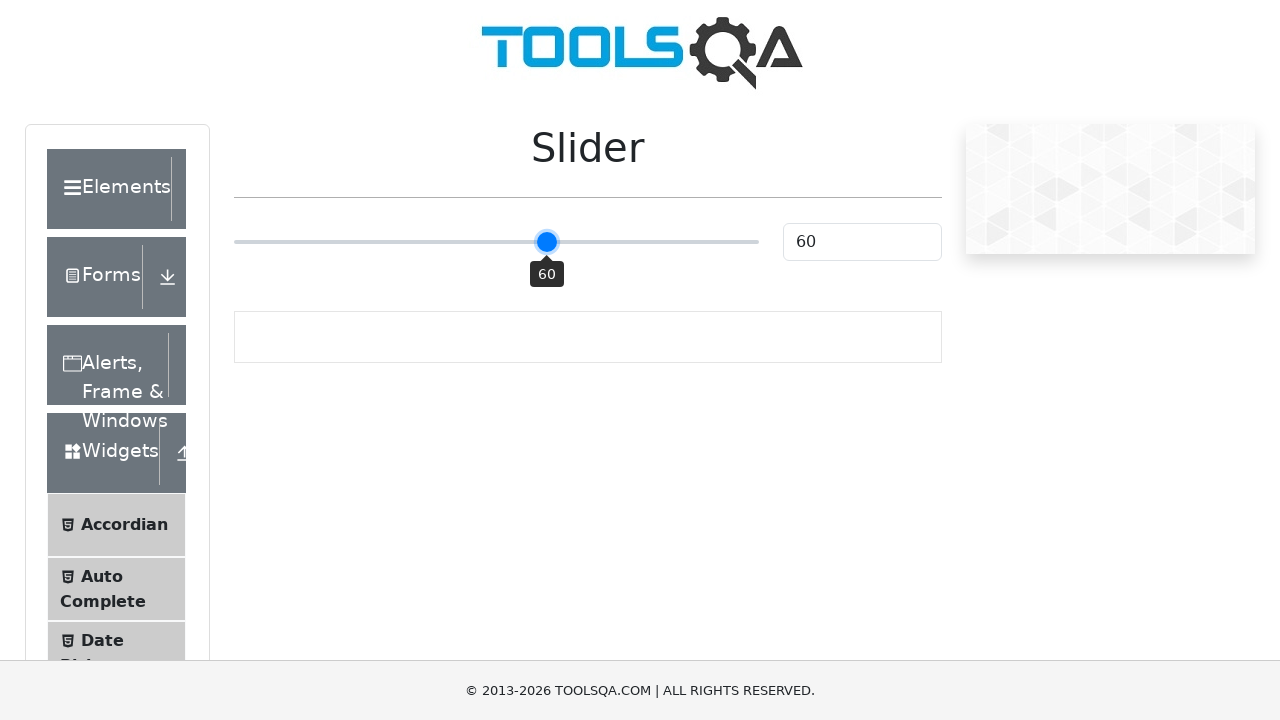